Tests various types of alerts on a page including simple alerts, confirm dialogs, prompt alerts, and modern modal alerts

Starting URL: https://letcode.in/alert

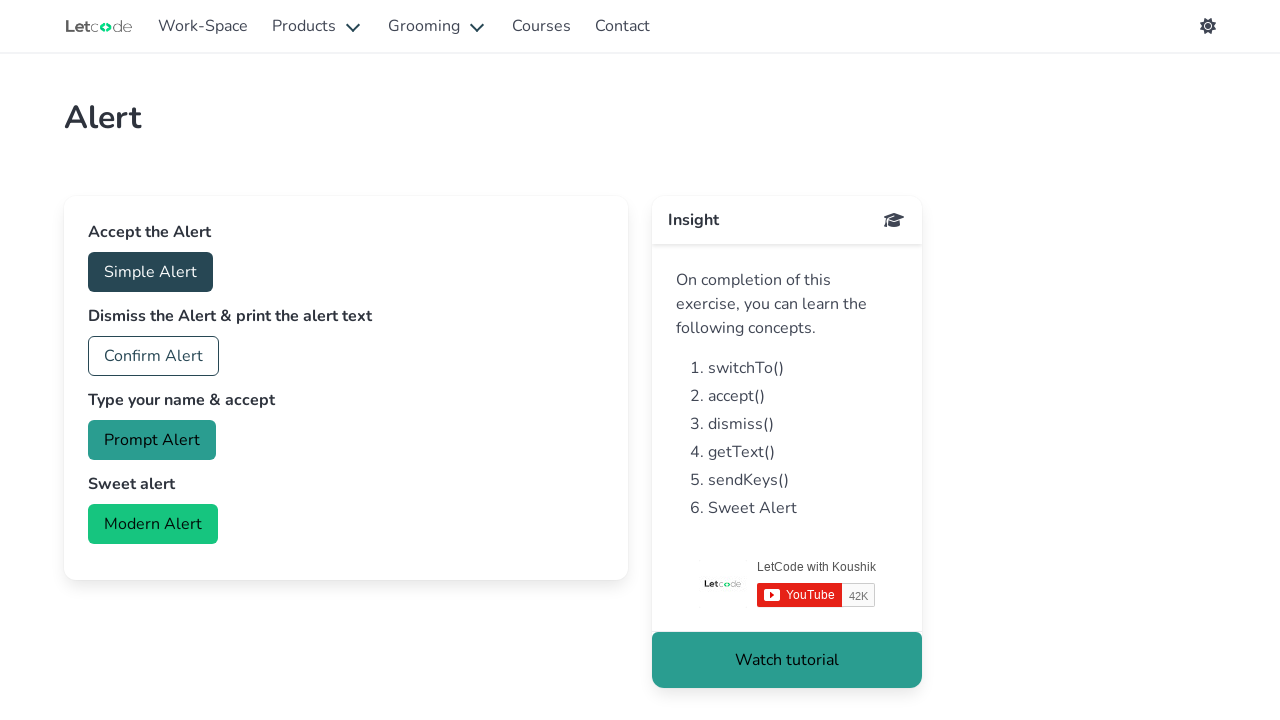

Clicked Simple Alert button at (150, 272) on xpath=//button[text()='Simple Alert']
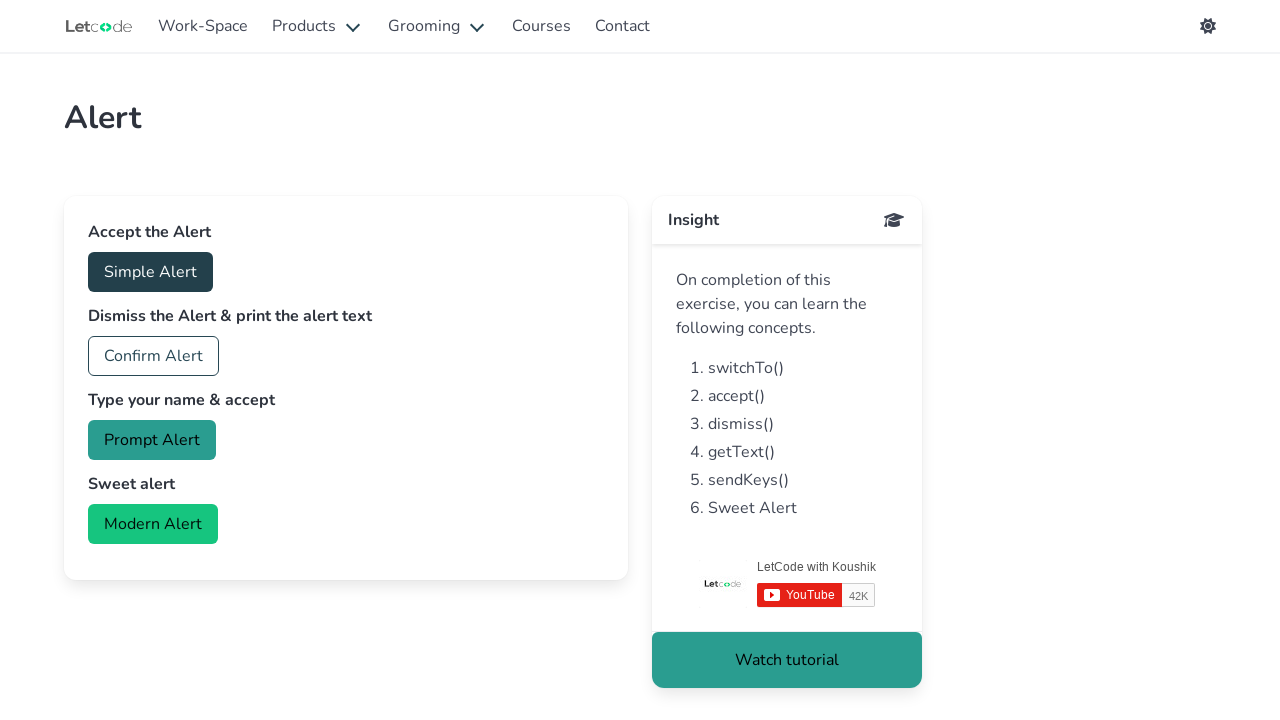

Set up handler to accept simple alert dialog
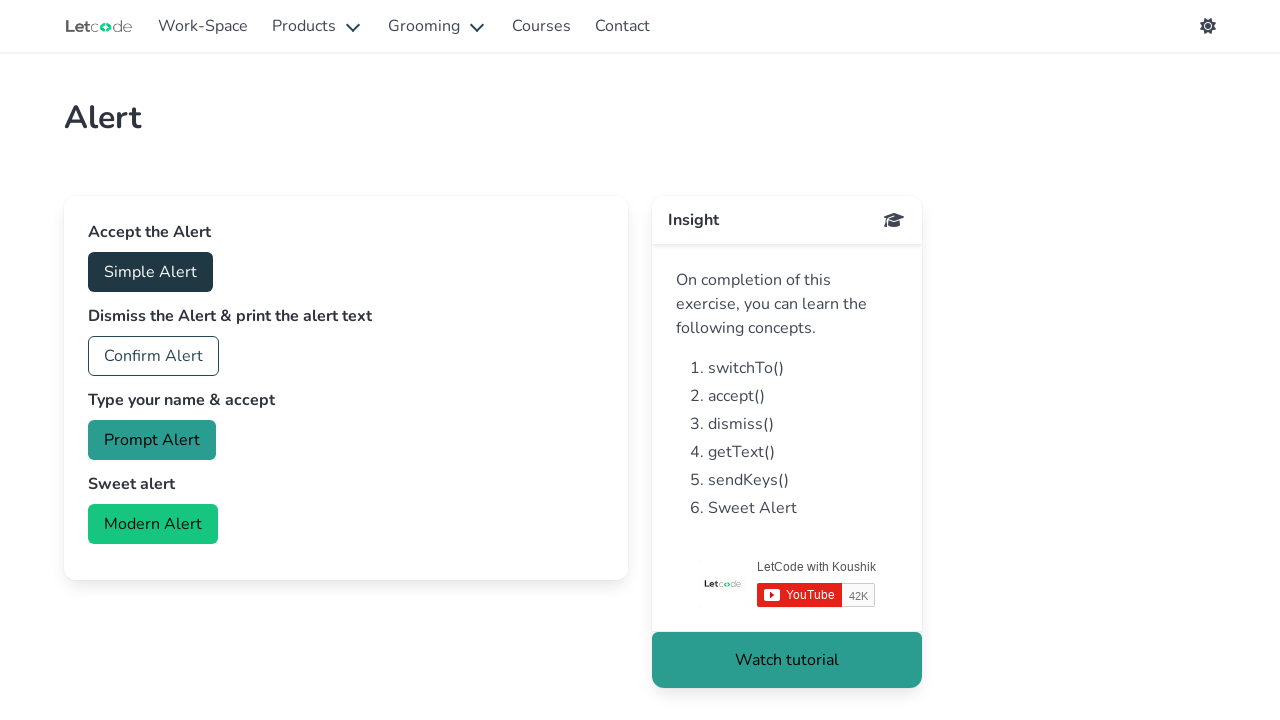

Clicked Confirm Alert button at (154, 356) on xpath=//button[text()='Confirm Alert']
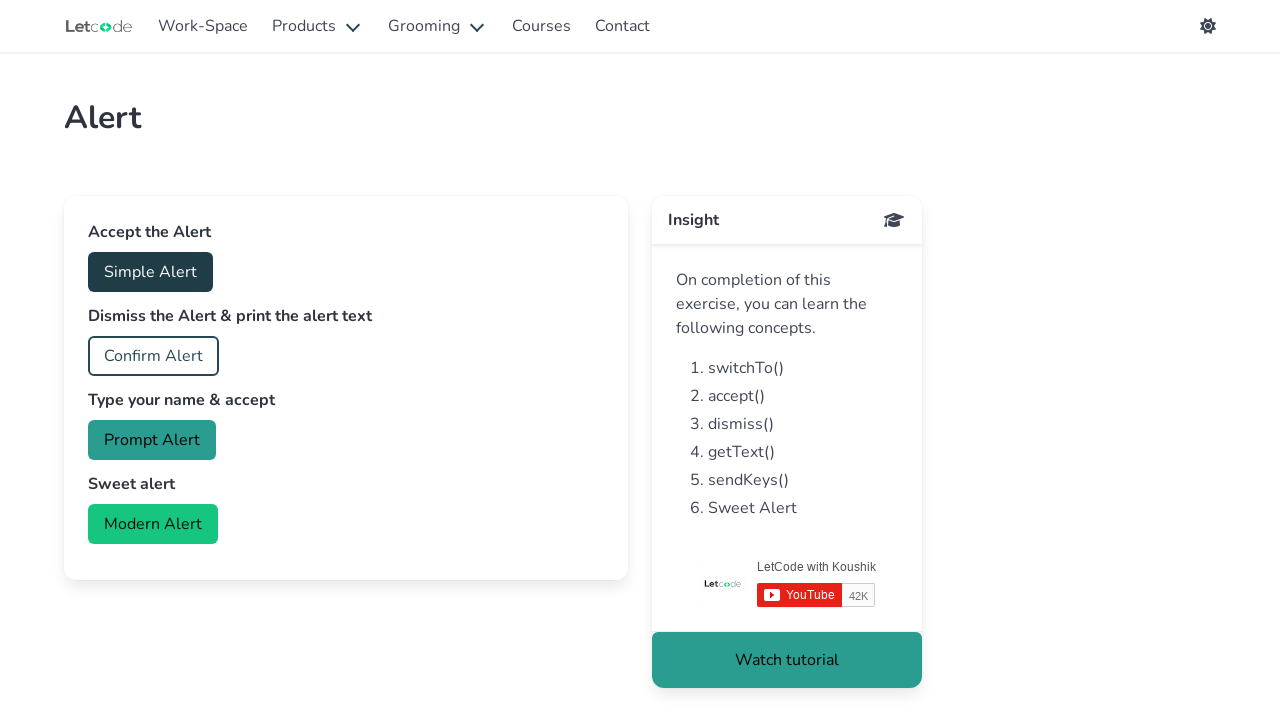

Set up handler to dismiss confirm alert dialog
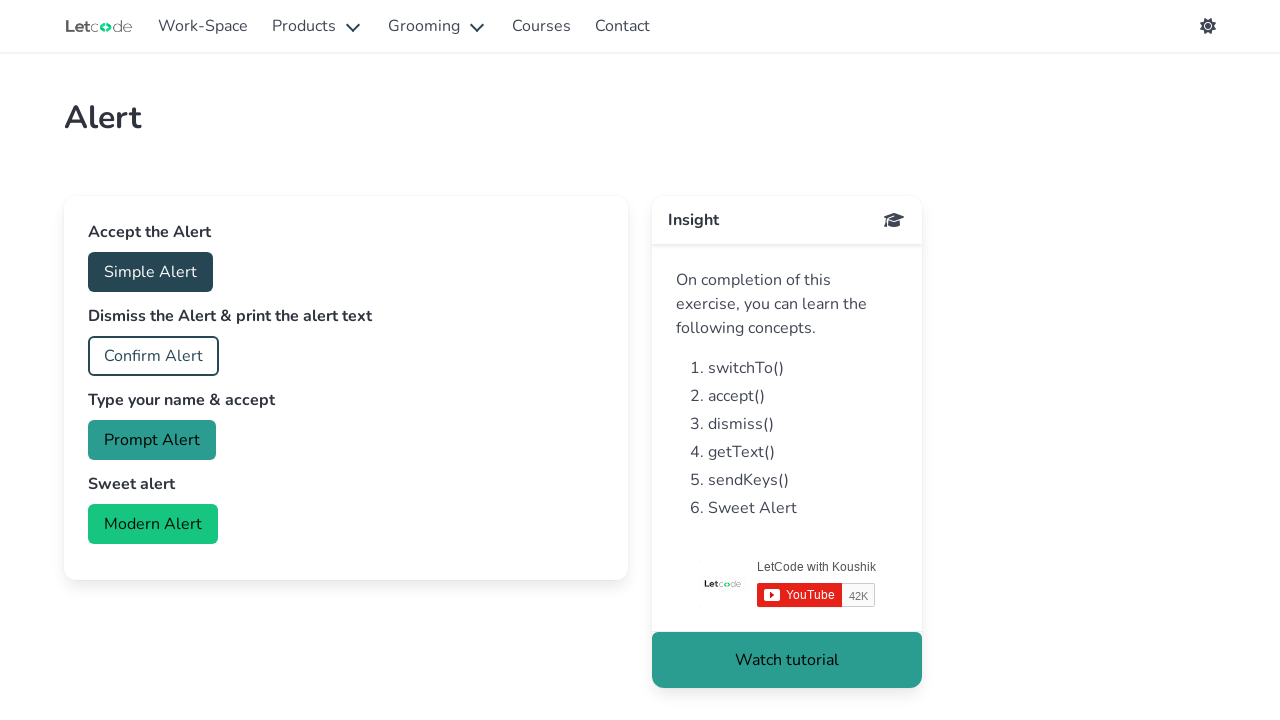

Clicked Prompt Alert button at (152, 440) on xpath=//button[text()='Prompt Alert']
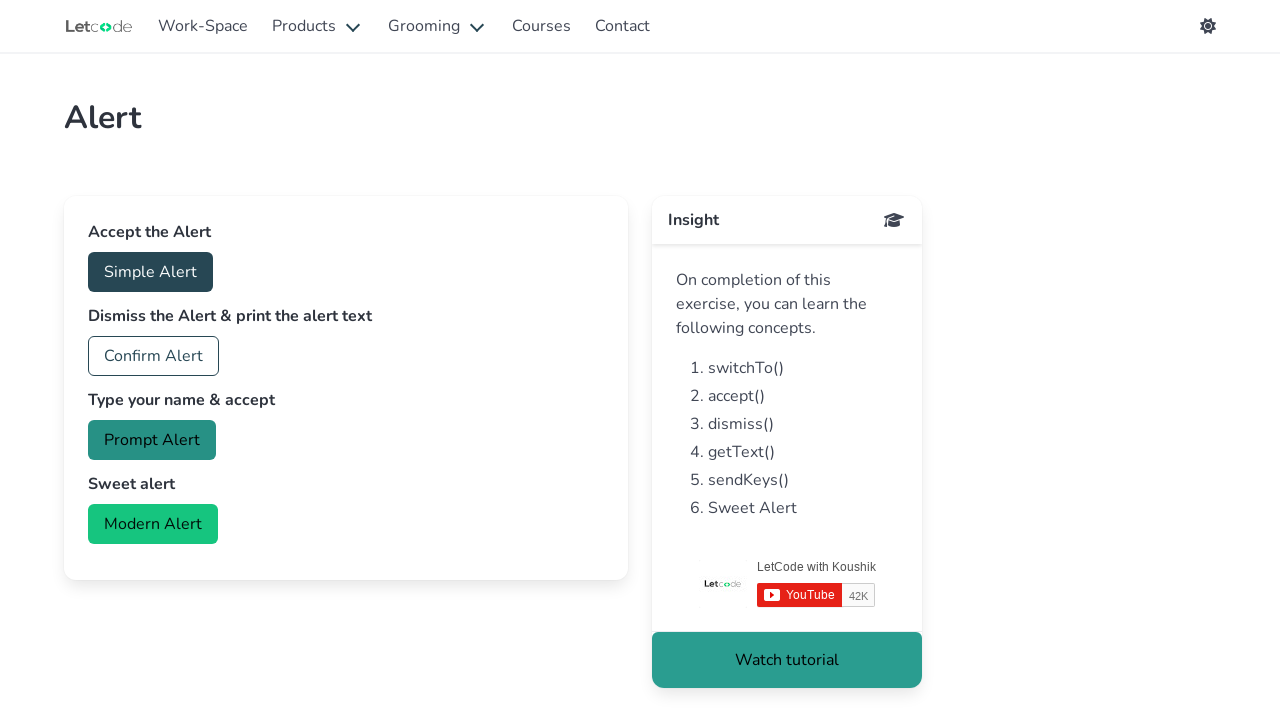

Set up handler to accept prompt alert with text 'Kalai'
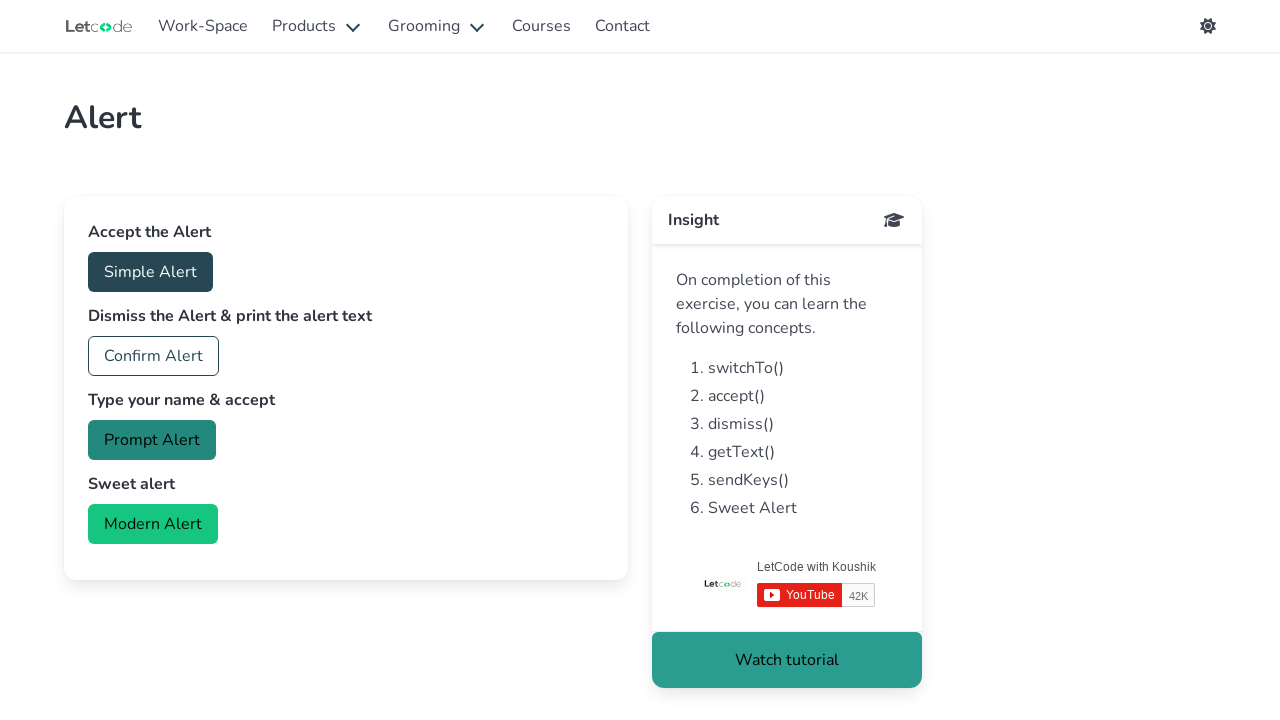

Clicked Modern Alert button to open modal at (153, 524) on xpath=//button[text()='Modern Alert']
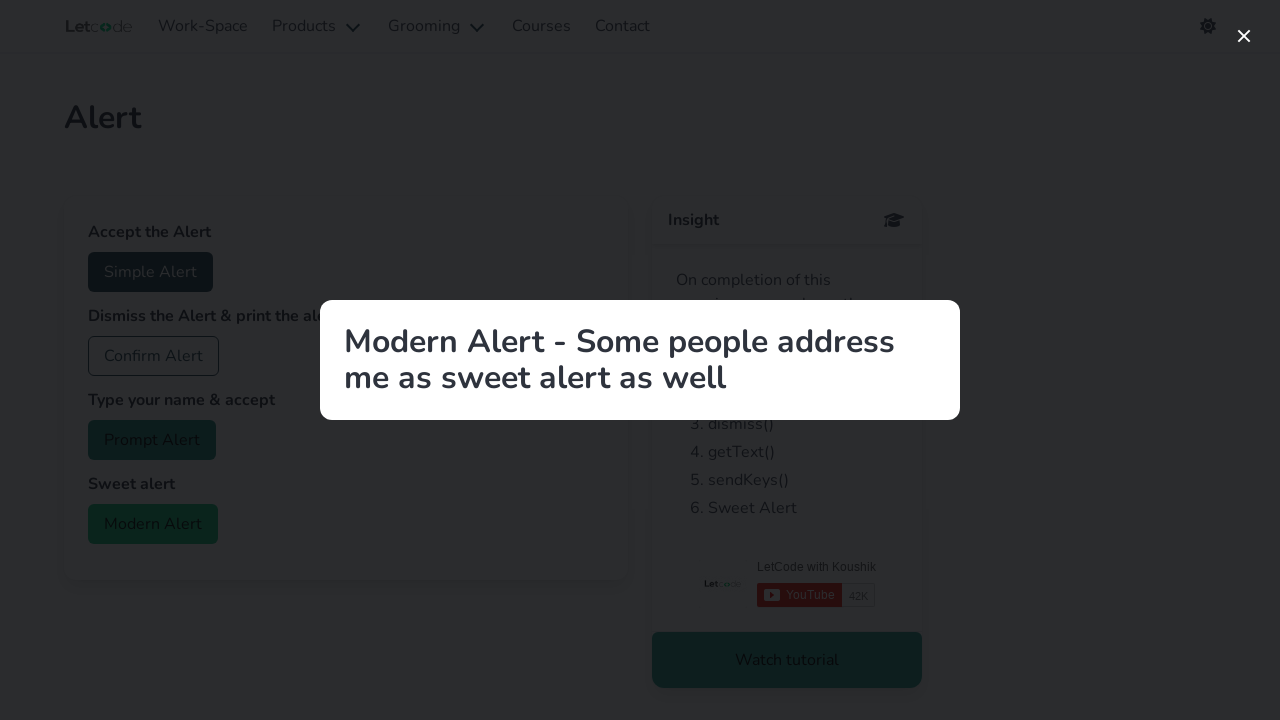

Closed the modern alert modal at (1244, 36) on xpath=//button[@class='modal-close is-large']
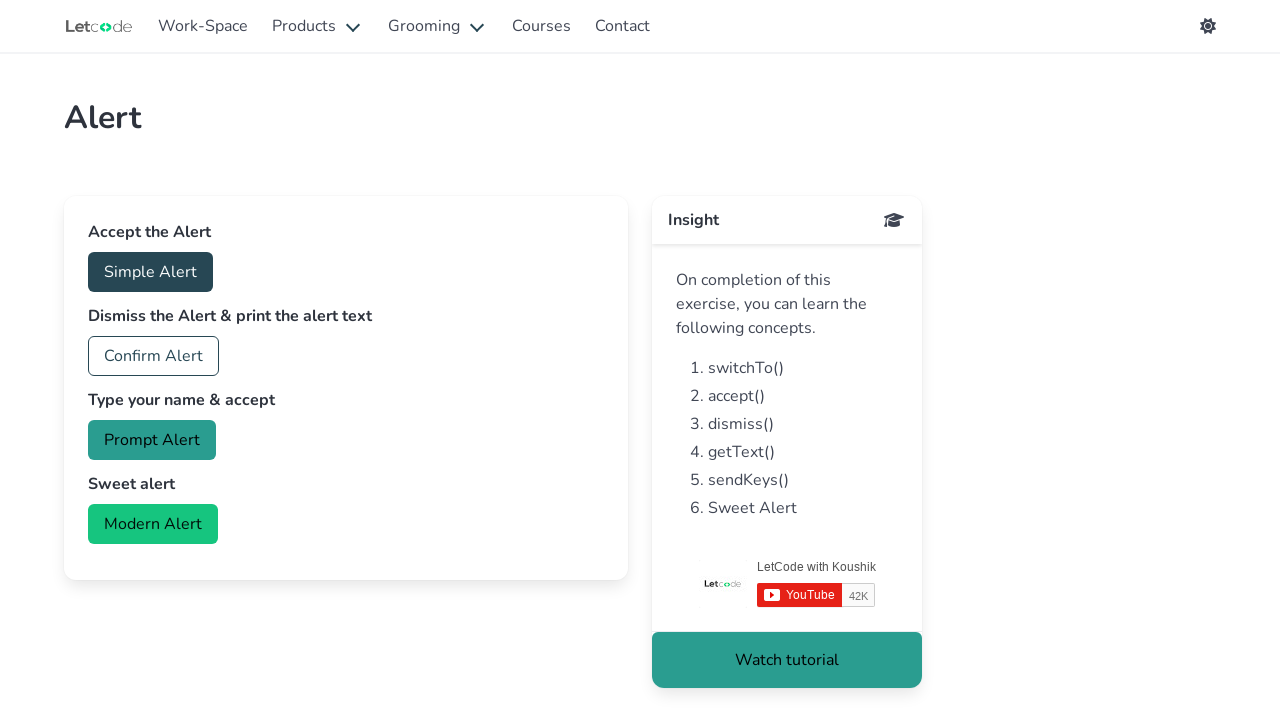

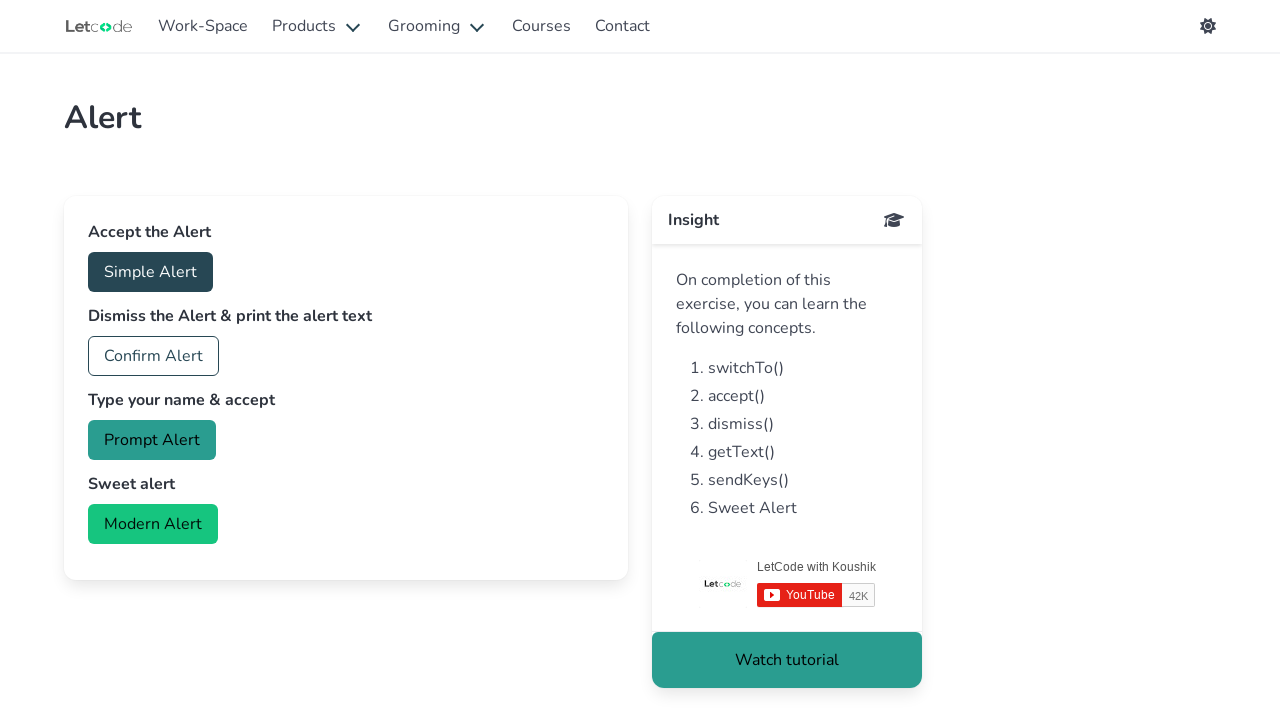